Tests page scroll down functionality

Starting URL: https://www.geico.com/

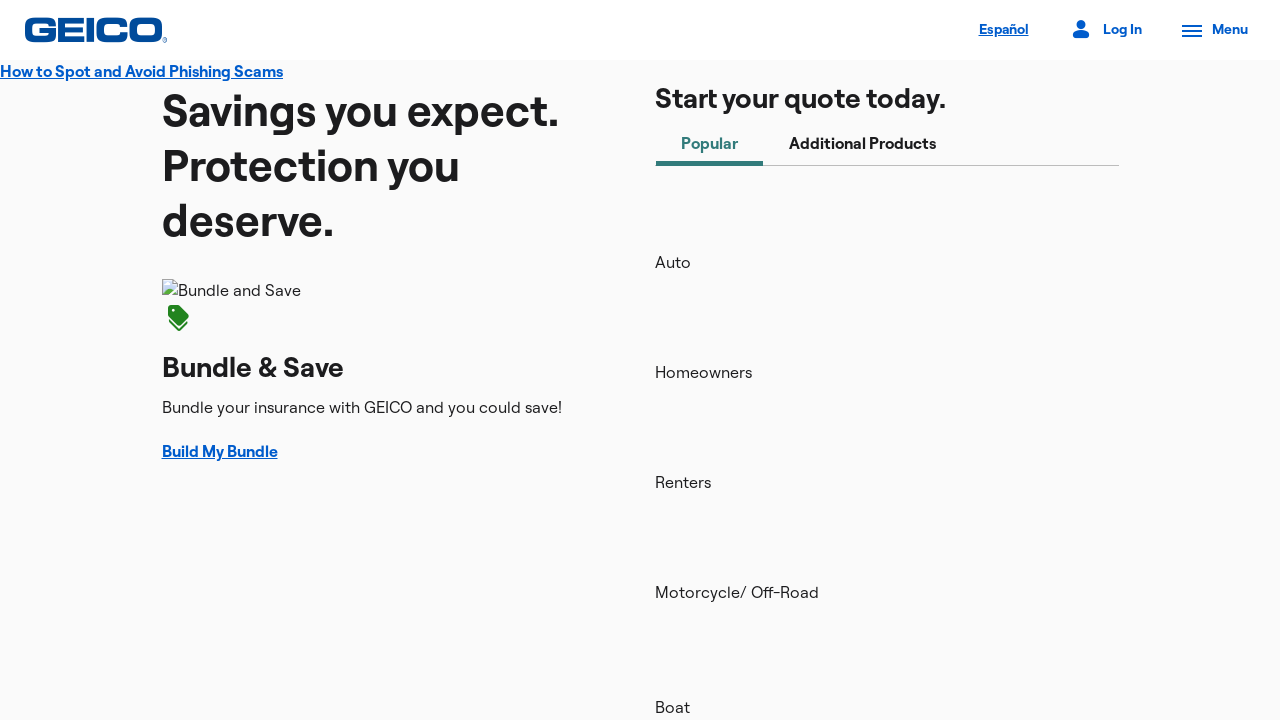

Scrolled page down to bottom
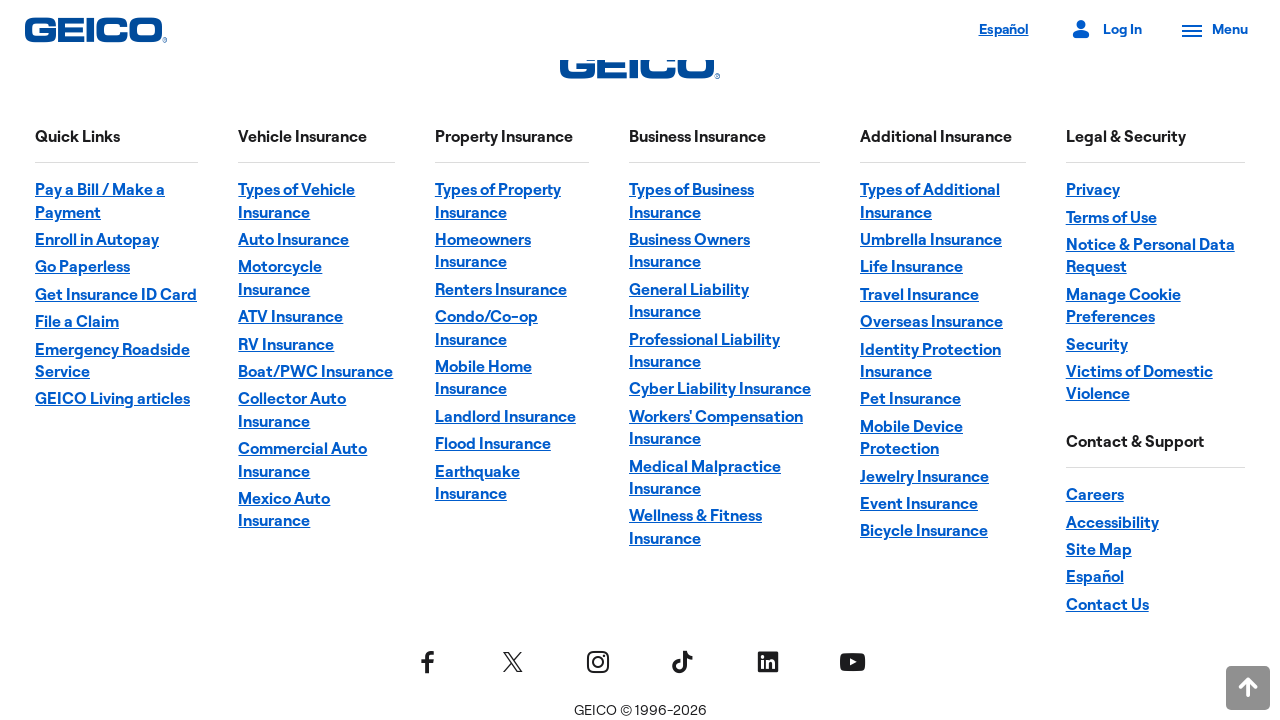

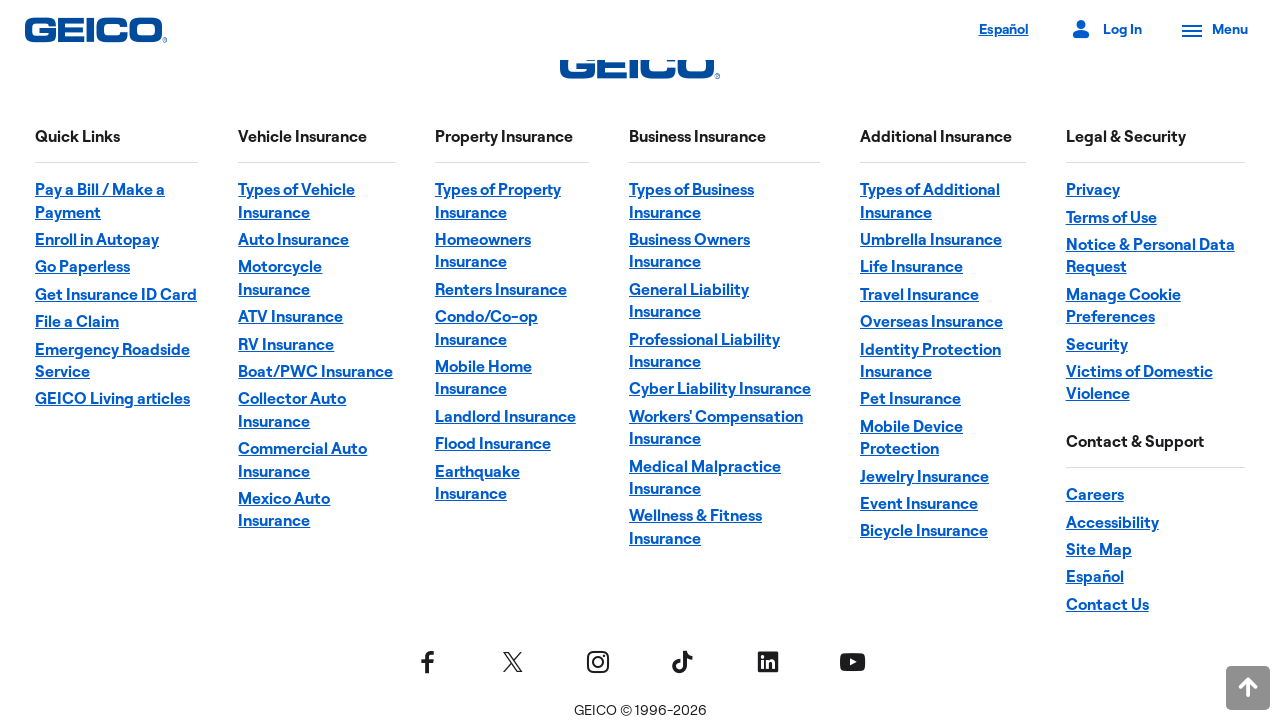